Tests clicking a JS Prompt button, entering text in the prompt, accepting it, and verifying the entered text is displayed.

Starting URL: https://the-internet.herokuapp.com/javascript_alerts

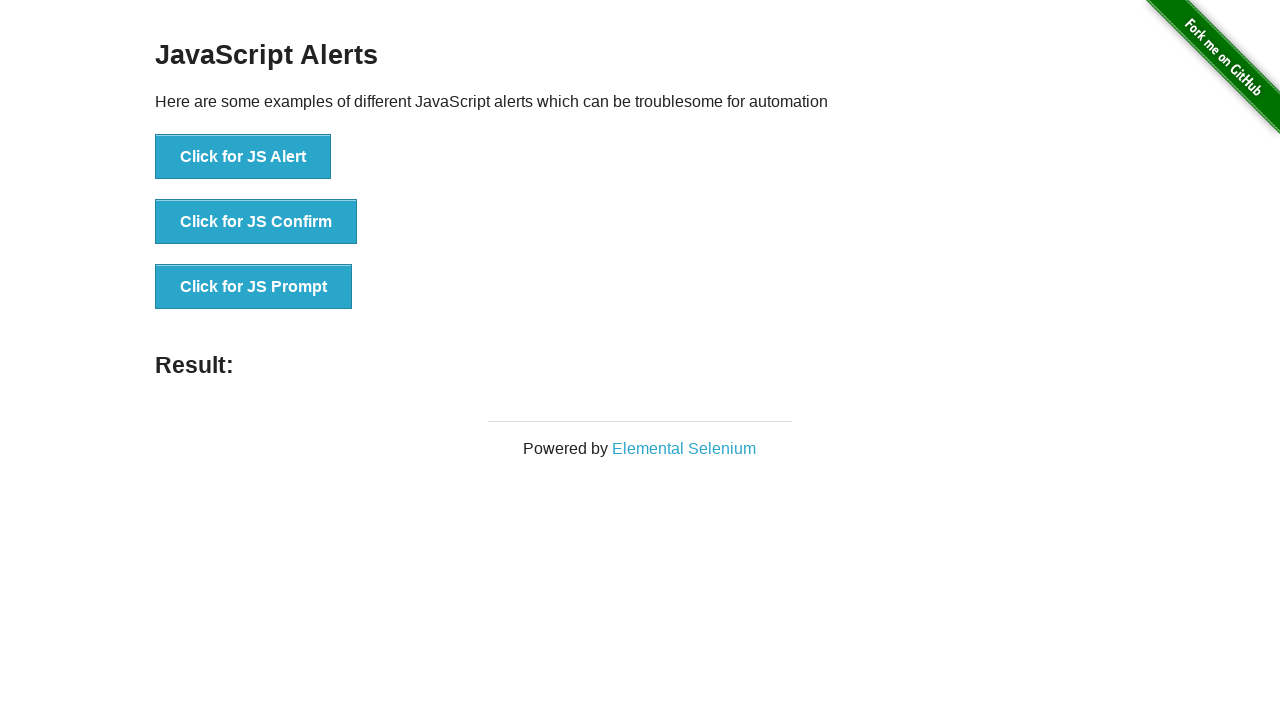

Set up dialog handler to accept prompt with text 'abc123'
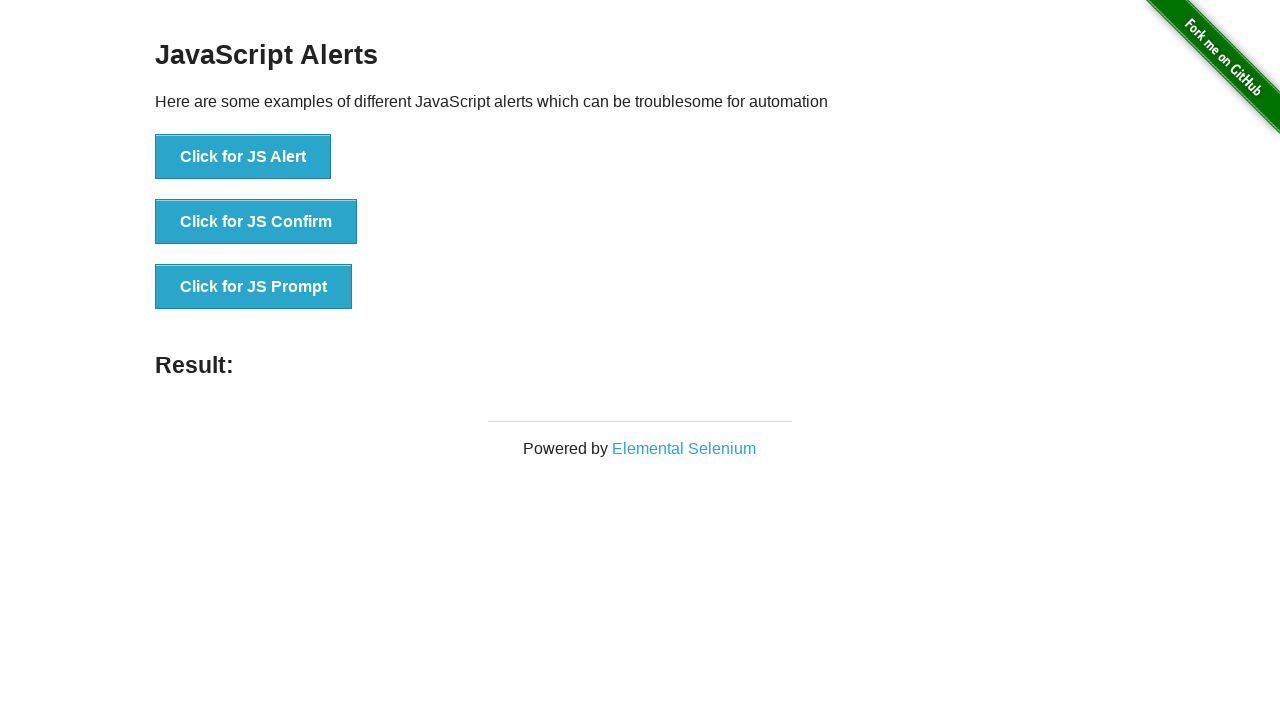

Clicked the JS Prompt button at (254, 287) on xpath=//*[@id='content']/div/ul/li[3]/button
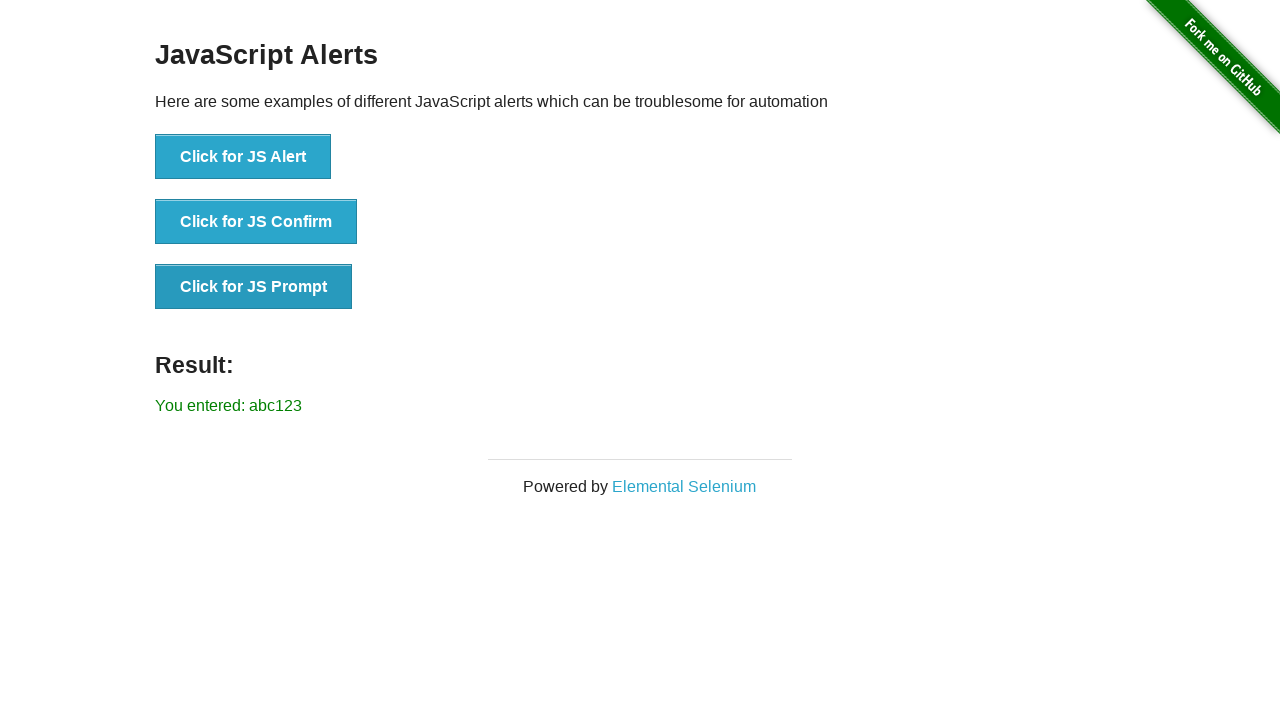

Result element appeared on page
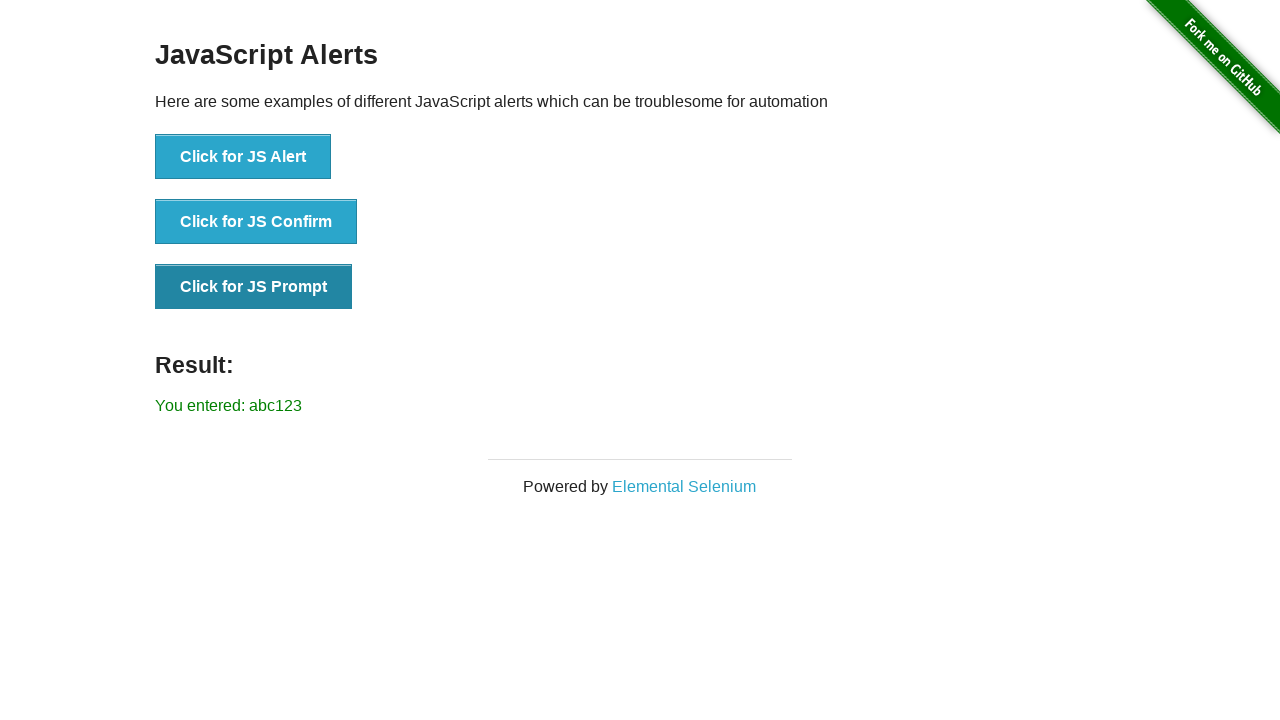

Retrieved result text from element
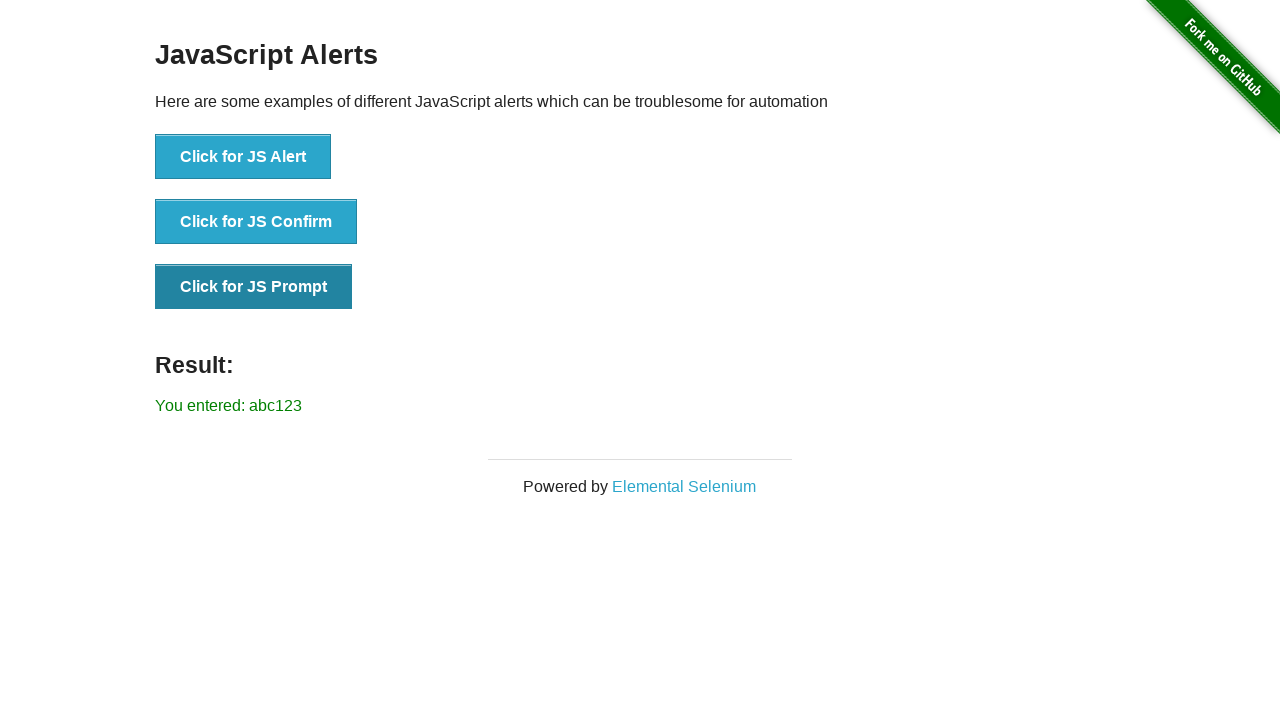

Verified result text equals 'You entered: abc123'
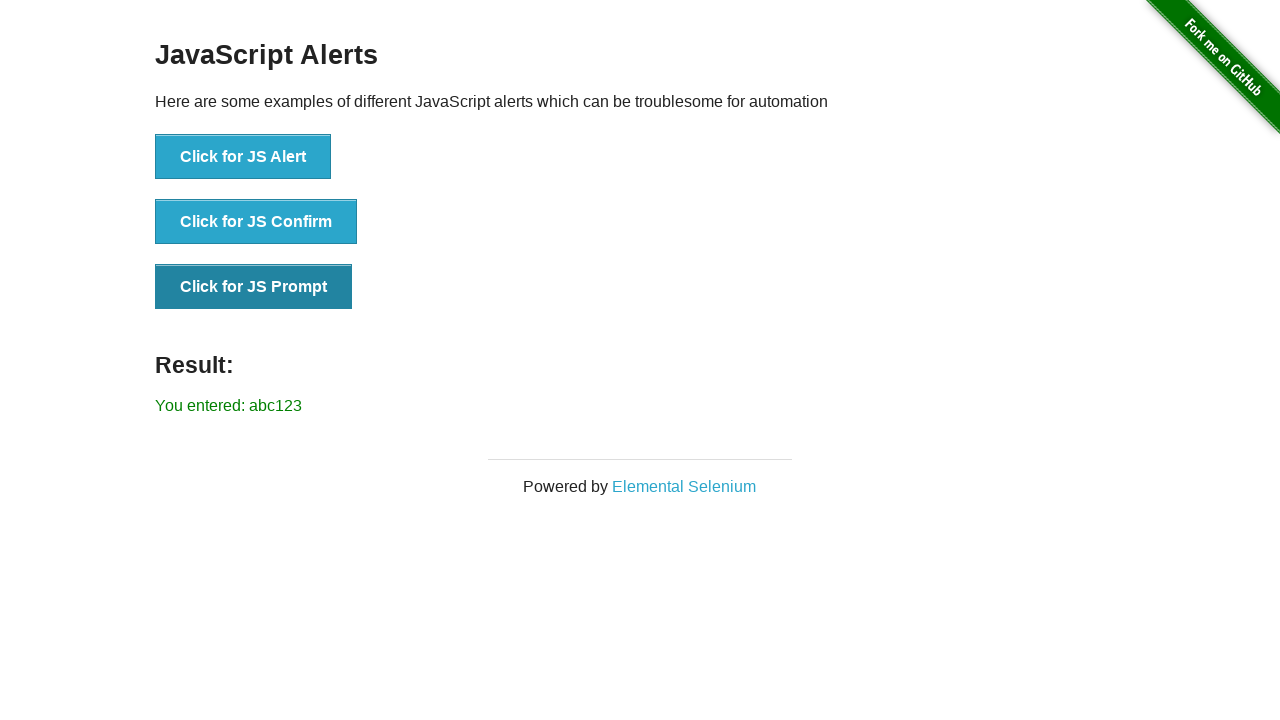

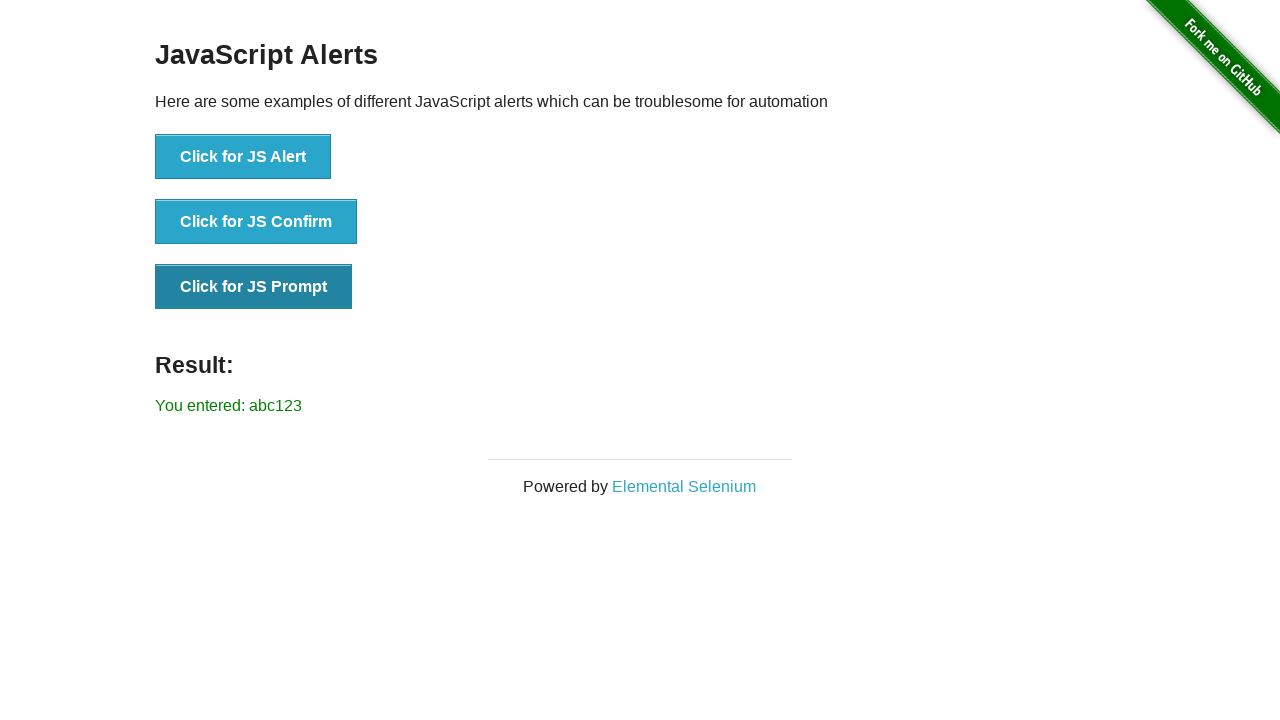